Navigates to the training support website homepage and clicks the About Us link to verify navigation

Starting URL: https://v1.training-support.net/

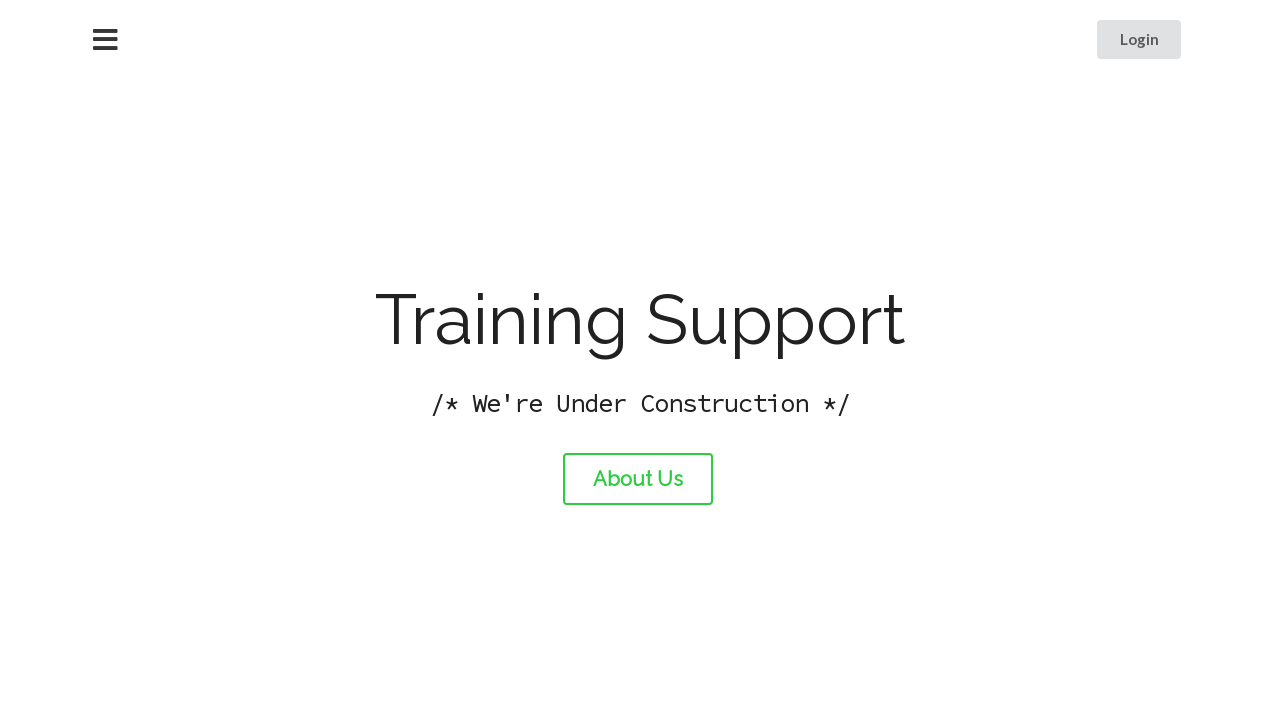

Clicked the About Us link at (638, 479) on a#about-link
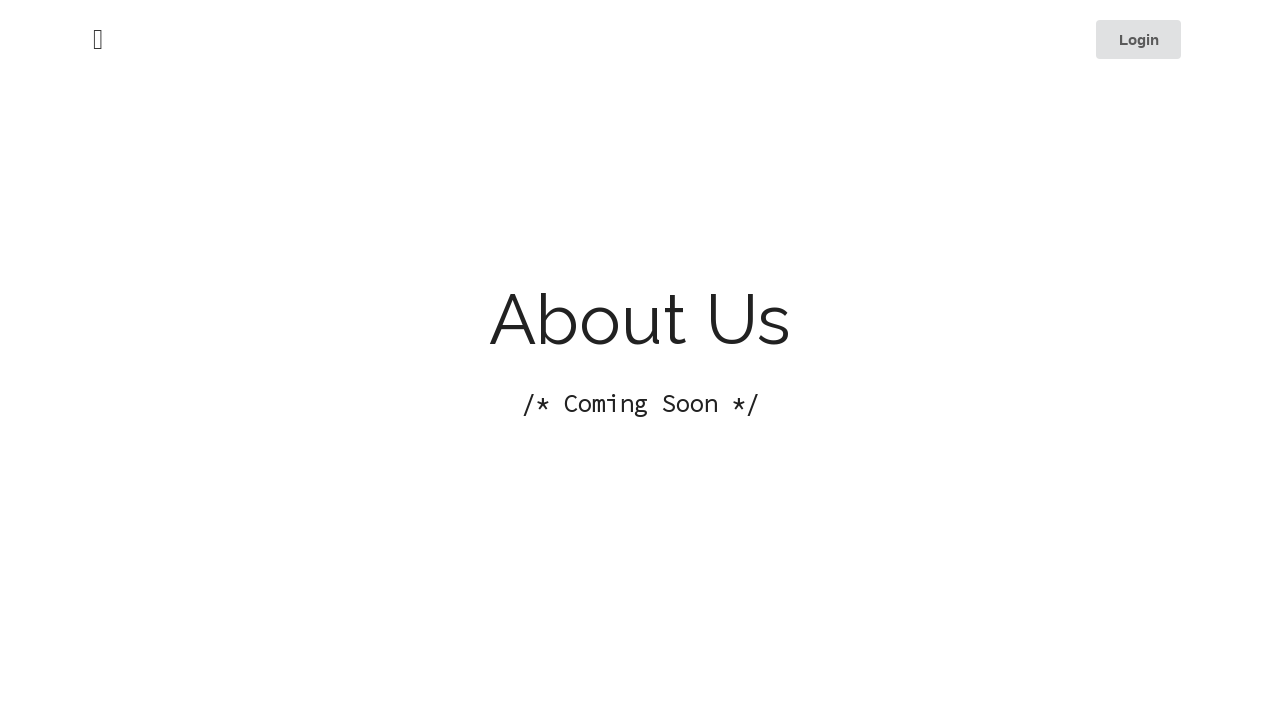

About Us header became visible, confirming navigation to About Us page
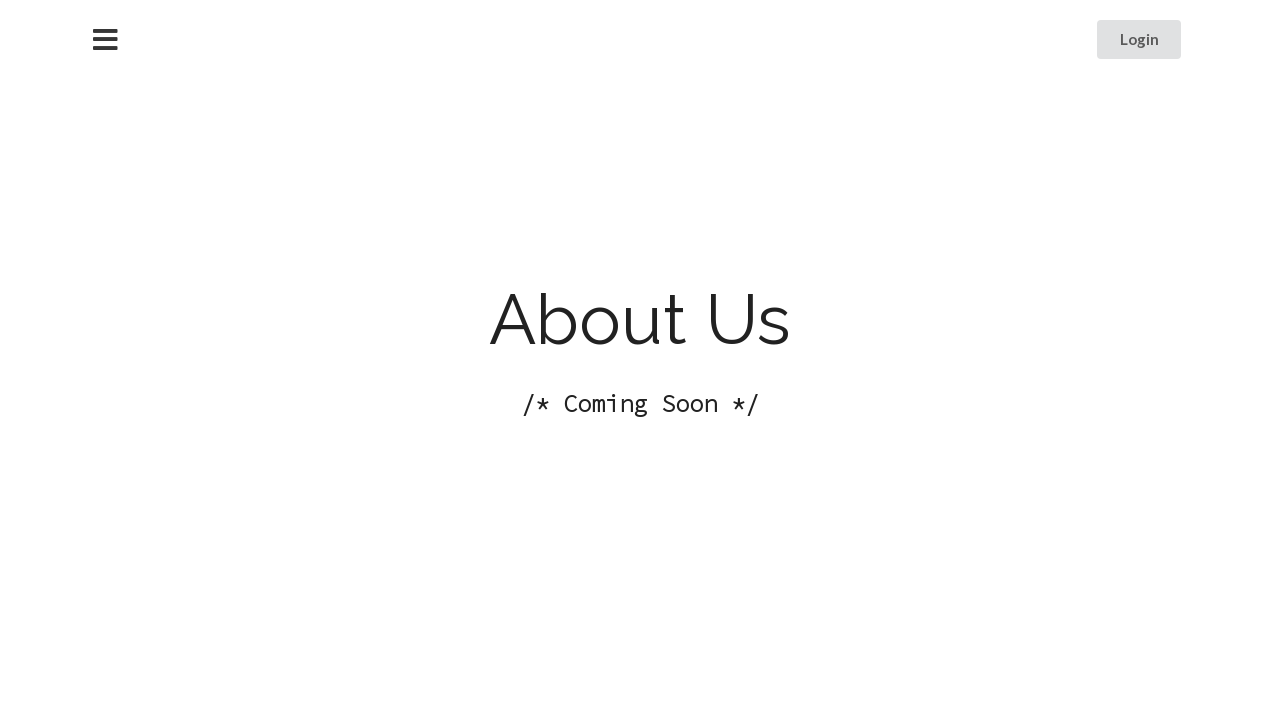

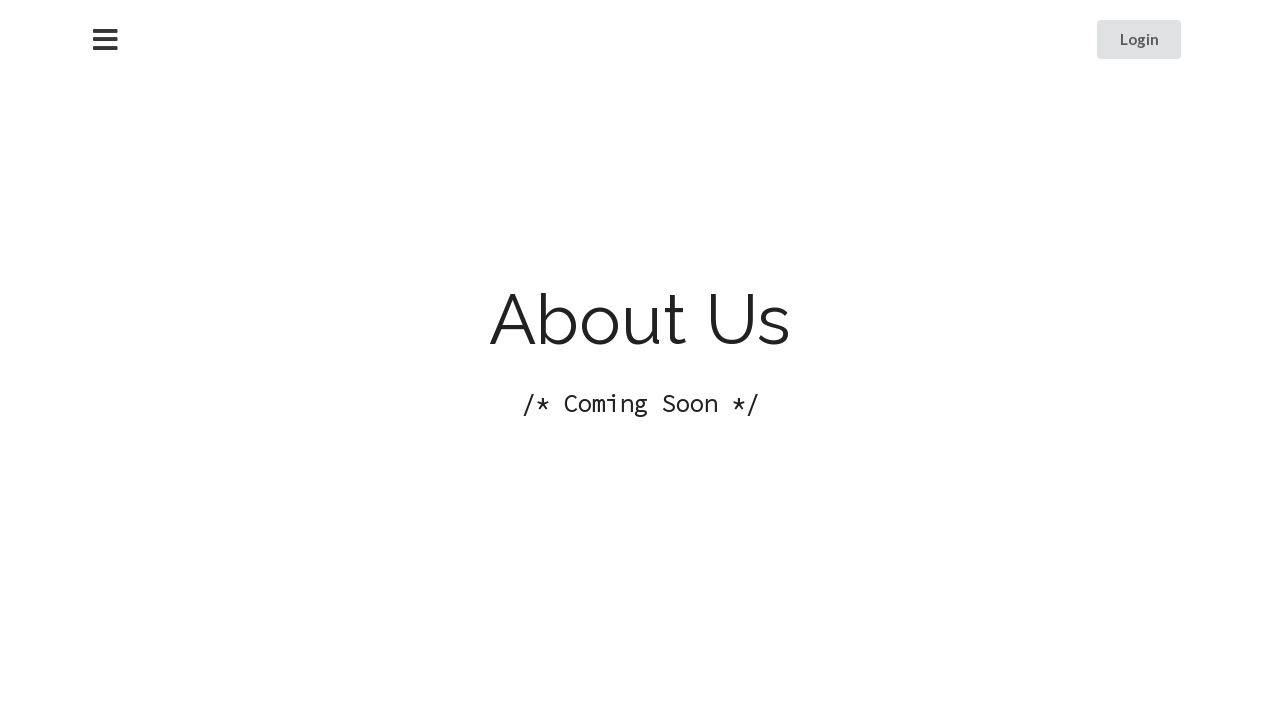